Tests cross-device consistency by comparing mobile experience across iPhone SE and iPhone 12/13/14 viewports, checking for horizontal scroll and mobile menu visibility consistency.

Starting URL: https://web-rms4m4wbx-giquinas-projects.vercel.app

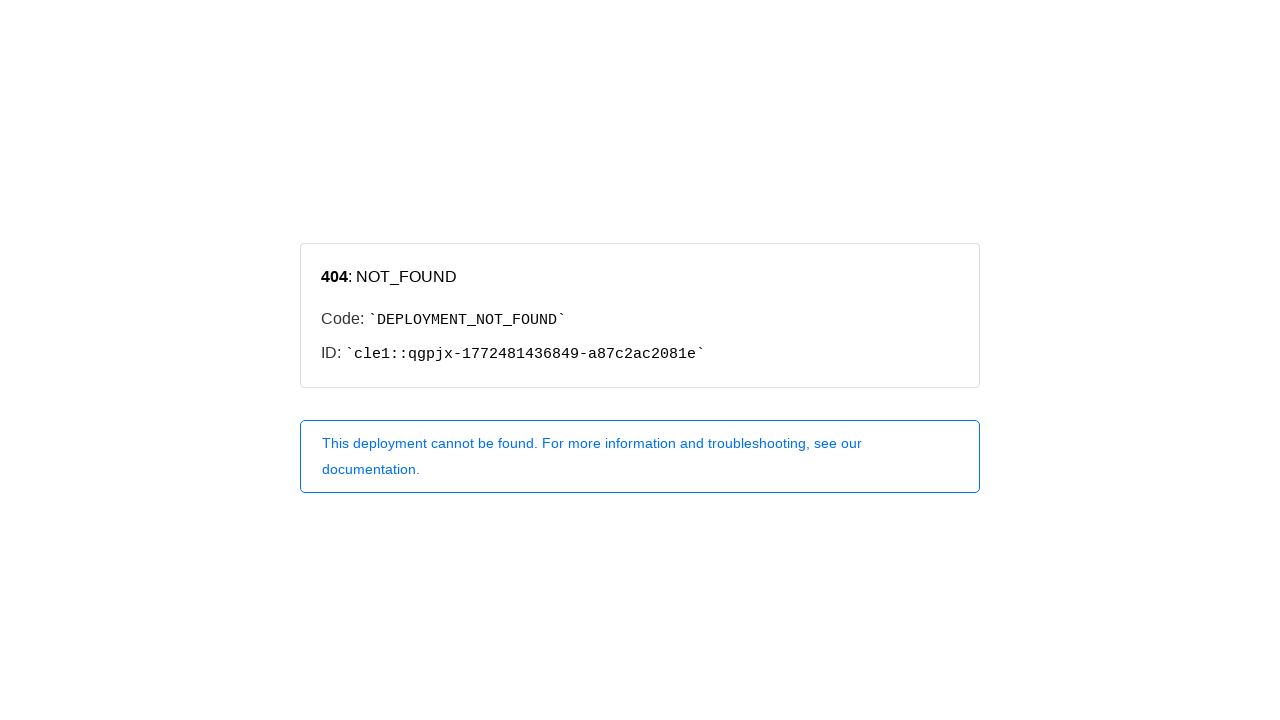

Set viewport to iPhone SE dimensions (375x667)
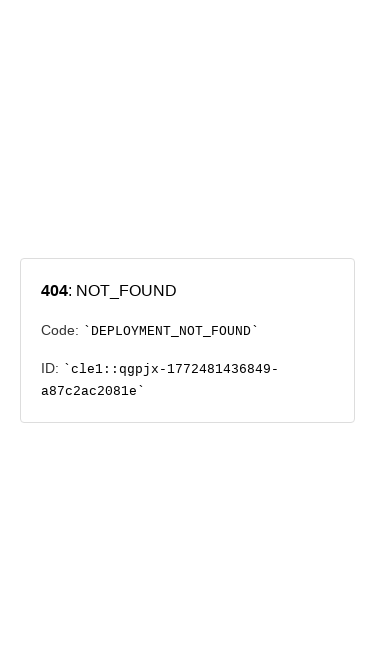

Reloaded page on iPhone SE viewport
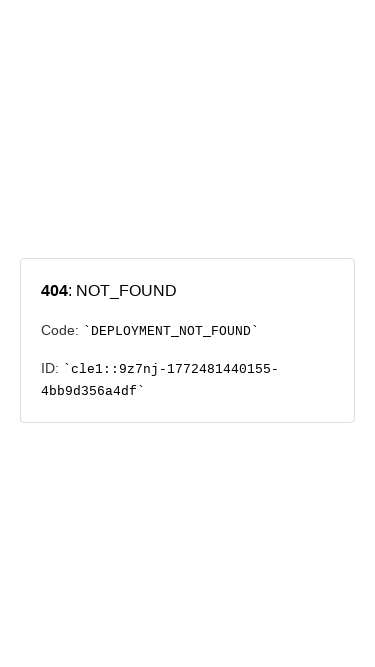

Waited for network idle state on iPhone SE
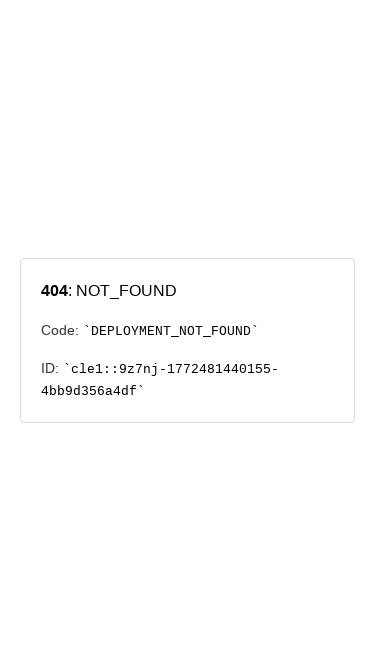

Checked mobile menu visibility on iPhone SE: False
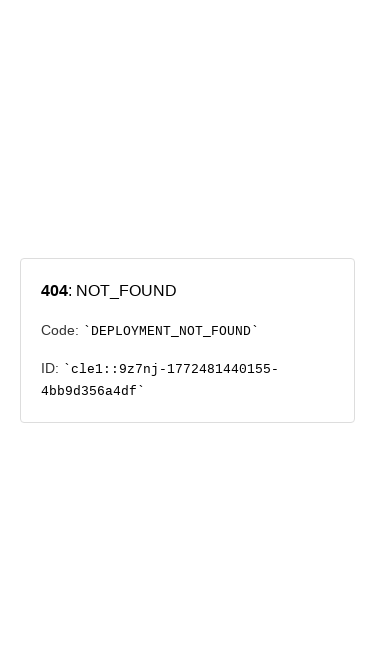

Set viewport to iPhone 12/13/14 dimensions (390x844)
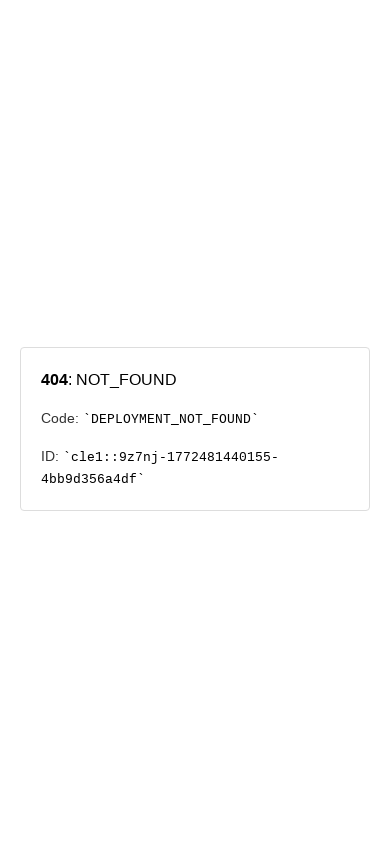

Reloaded page on iPhone 12/13/14 viewport
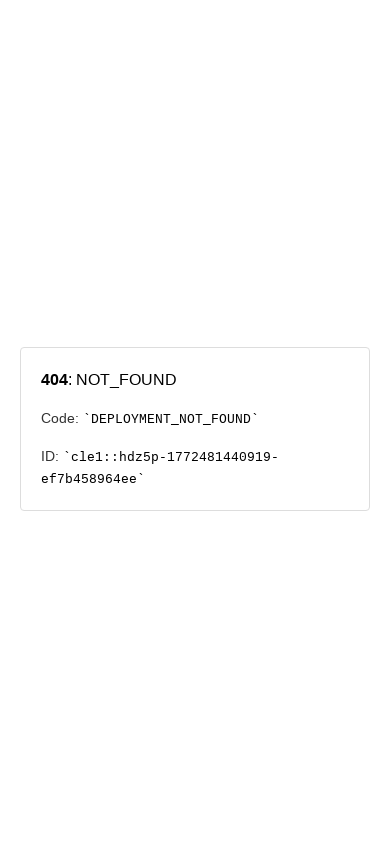

Waited for network idle state on iPhone 12/13/14
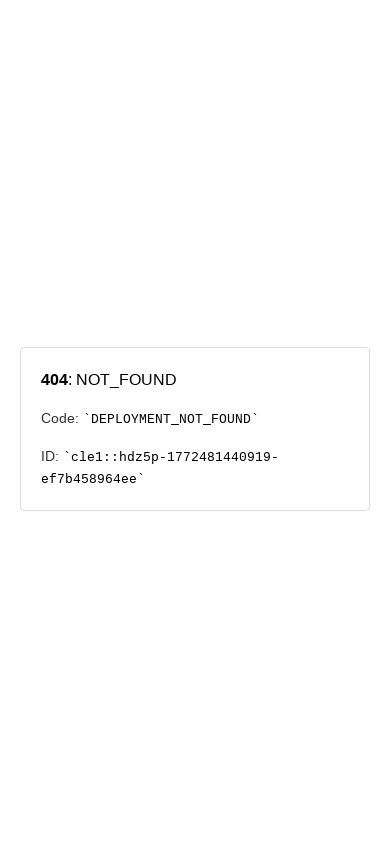

Checked mobile menu visibility on iPhone 12/13/14: False
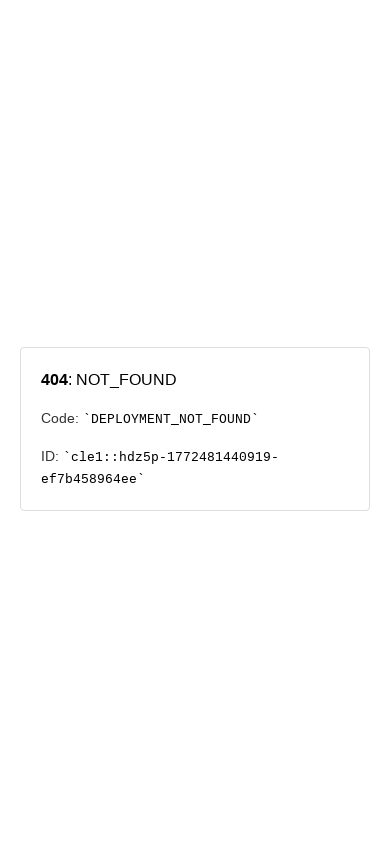

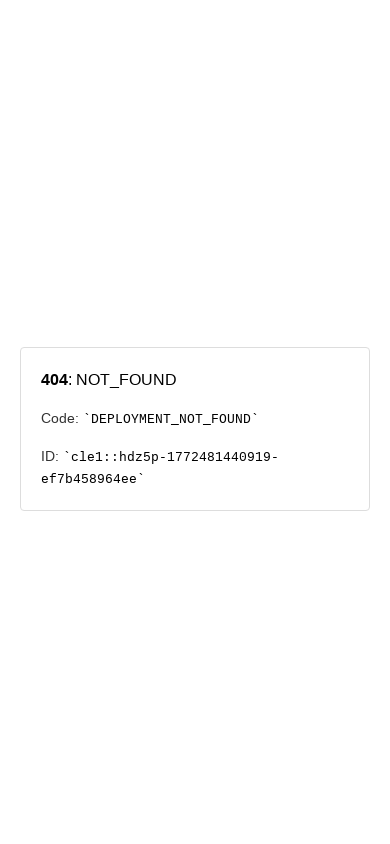